Navigates to the RedBus website homepage with notification popups disabled

Starting URL: https://www.redbus.in/

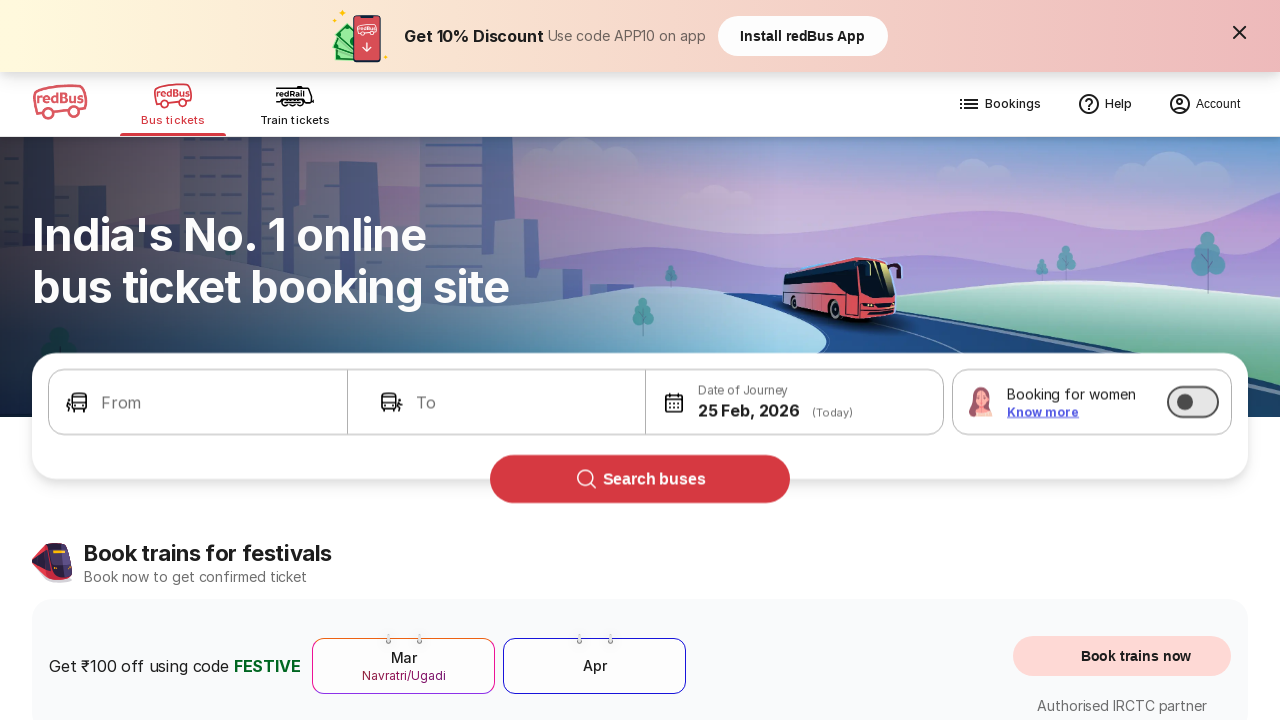

Waited for RedBus homepage to fully load with networkidle state
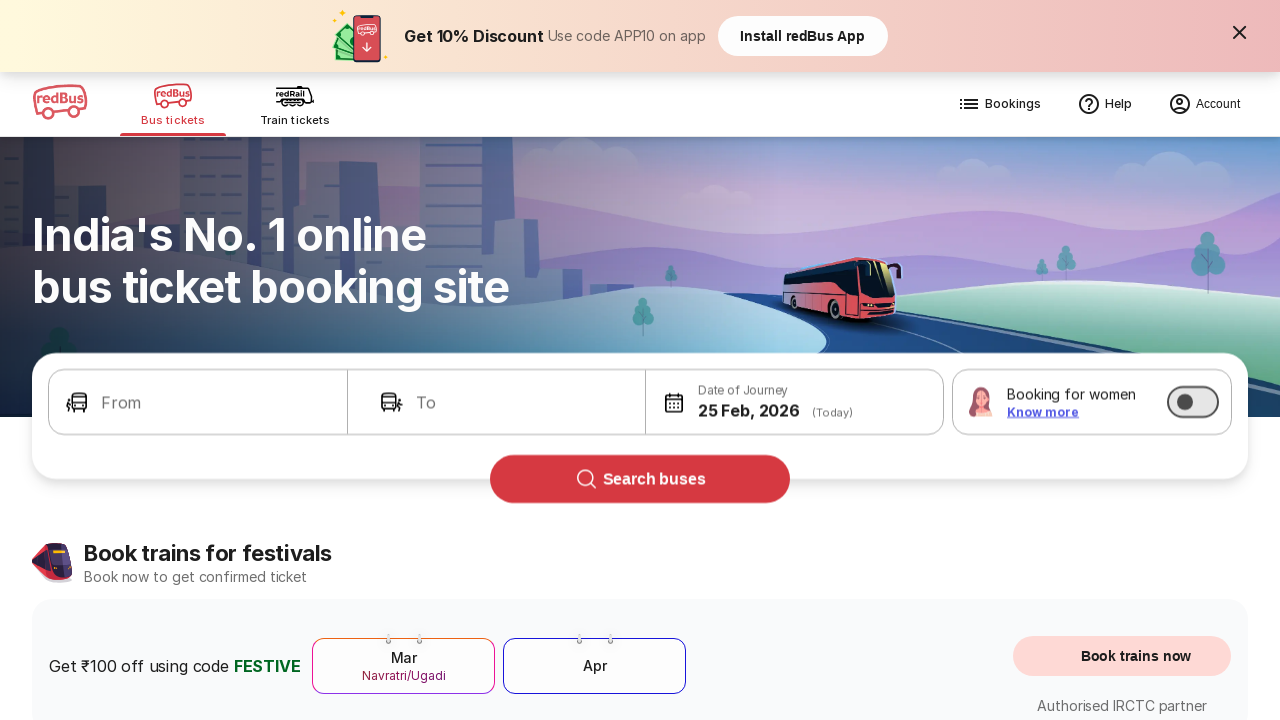

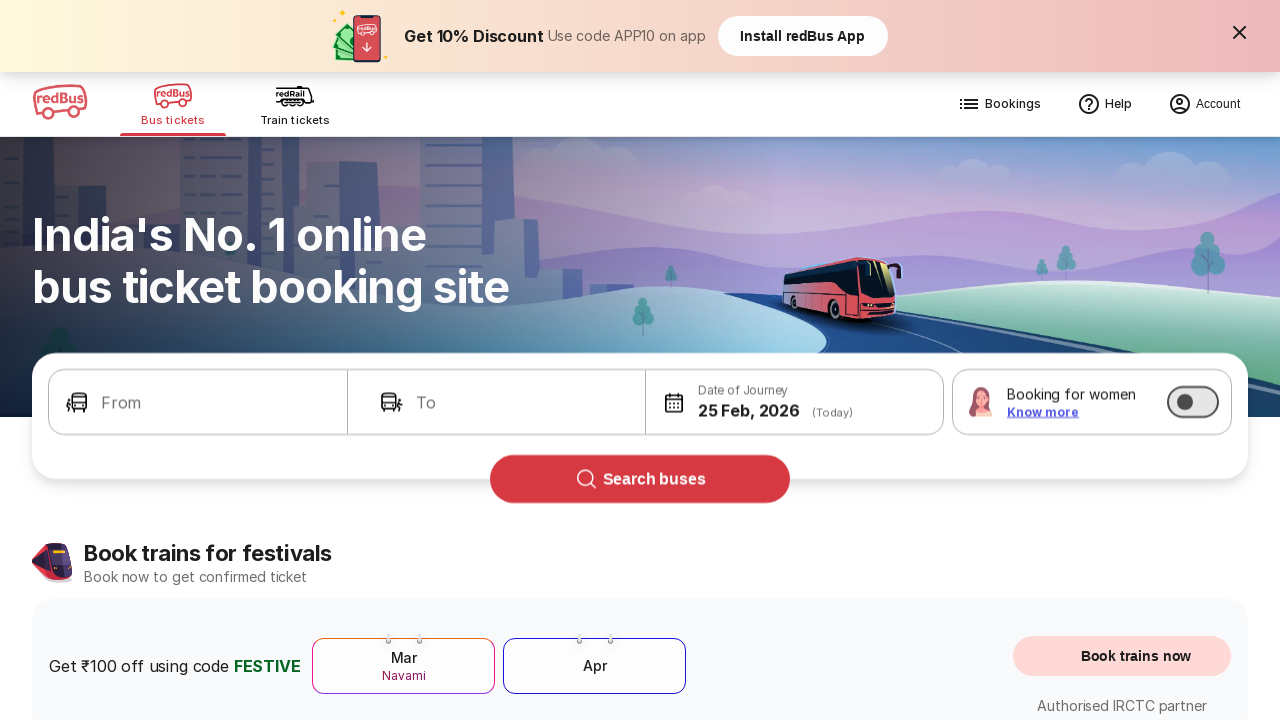